Clicks on Search Languages and verifies the search field label displays "Search for:"

Starting URL: http://www.99-bottles-of-beer.net/

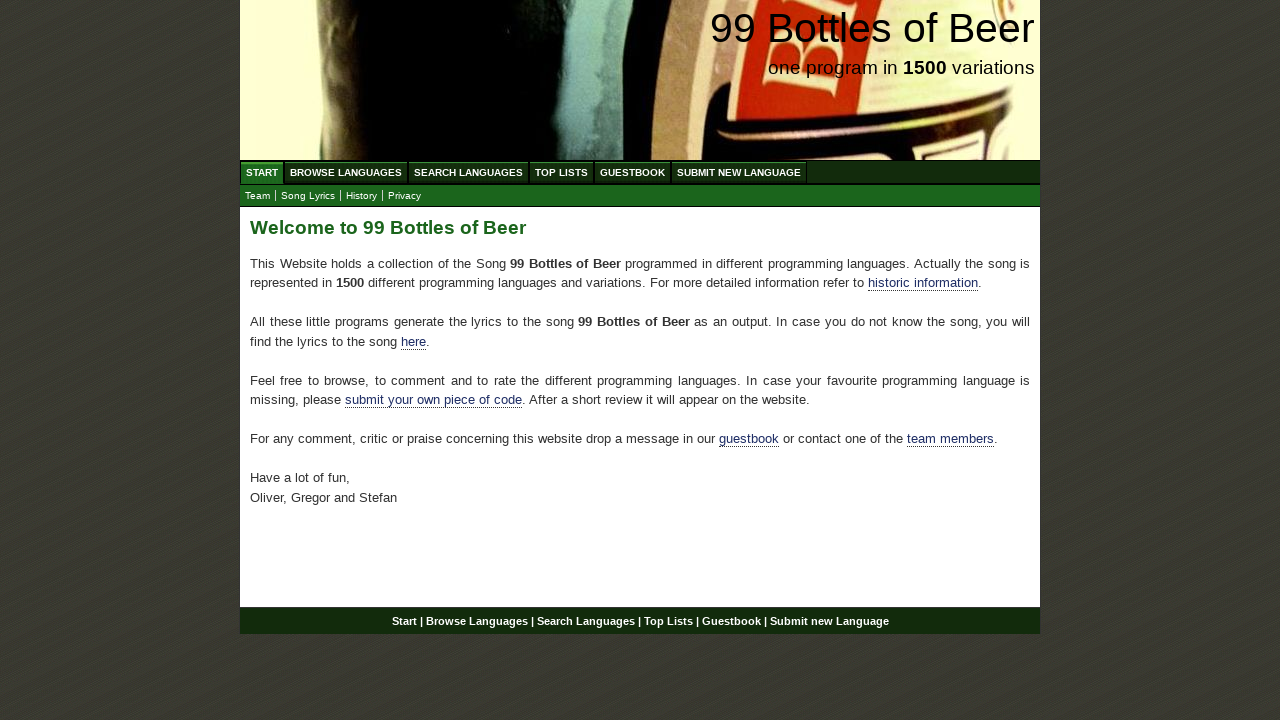

Clicked on Search Languages menu item at (468, 172) on xpath=//body/div[@id='wrap']/div[@id='navigation']/ul/li/a[@href='/search.html']
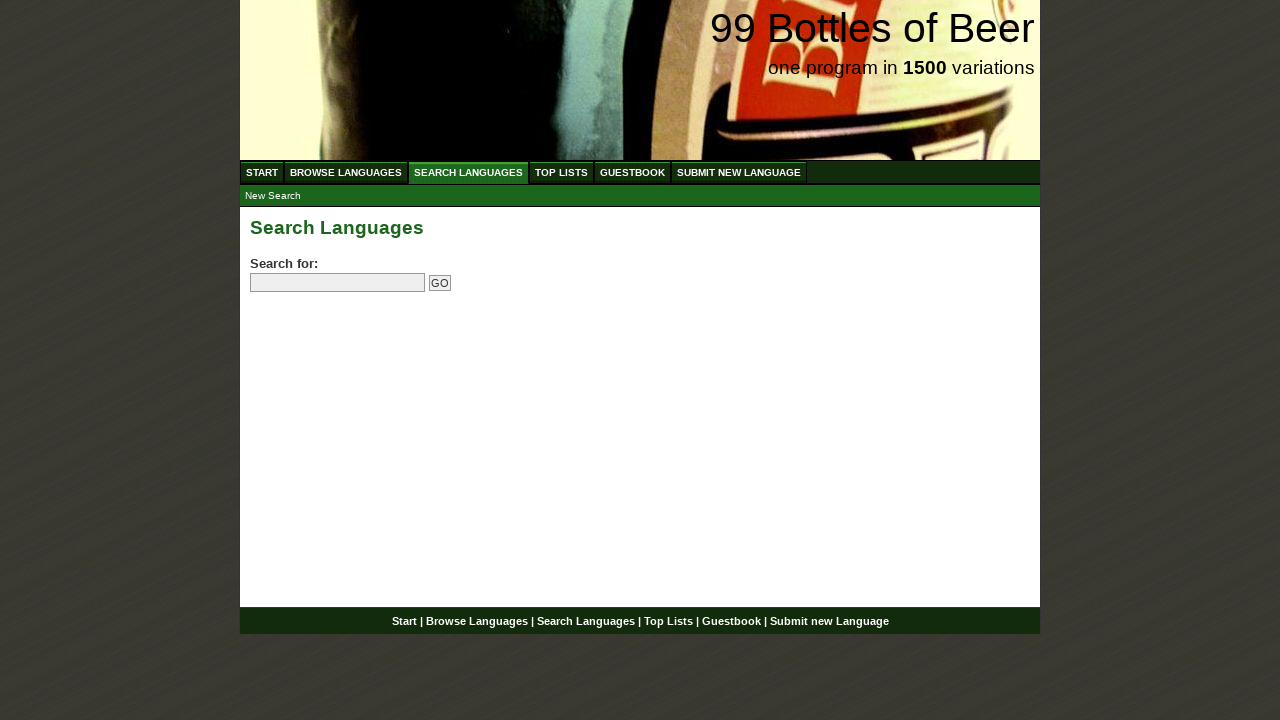

Located search field label element
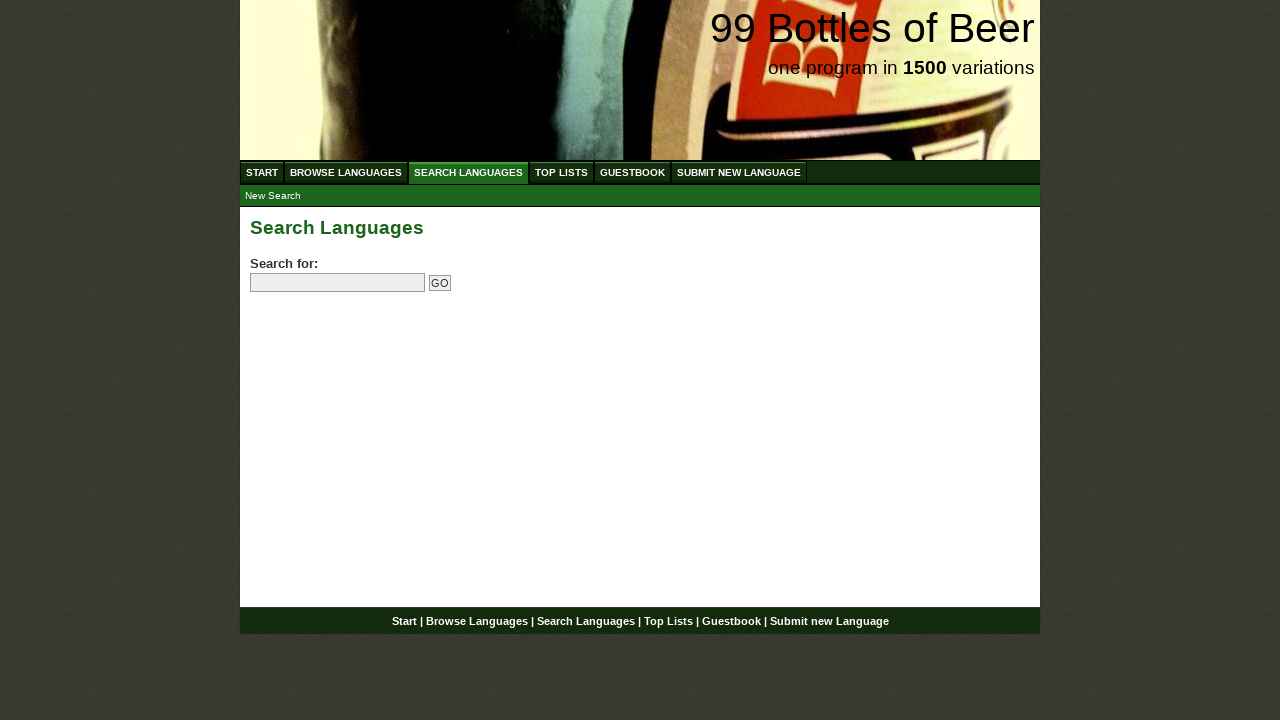

Verified search field label displays 'Search for:'
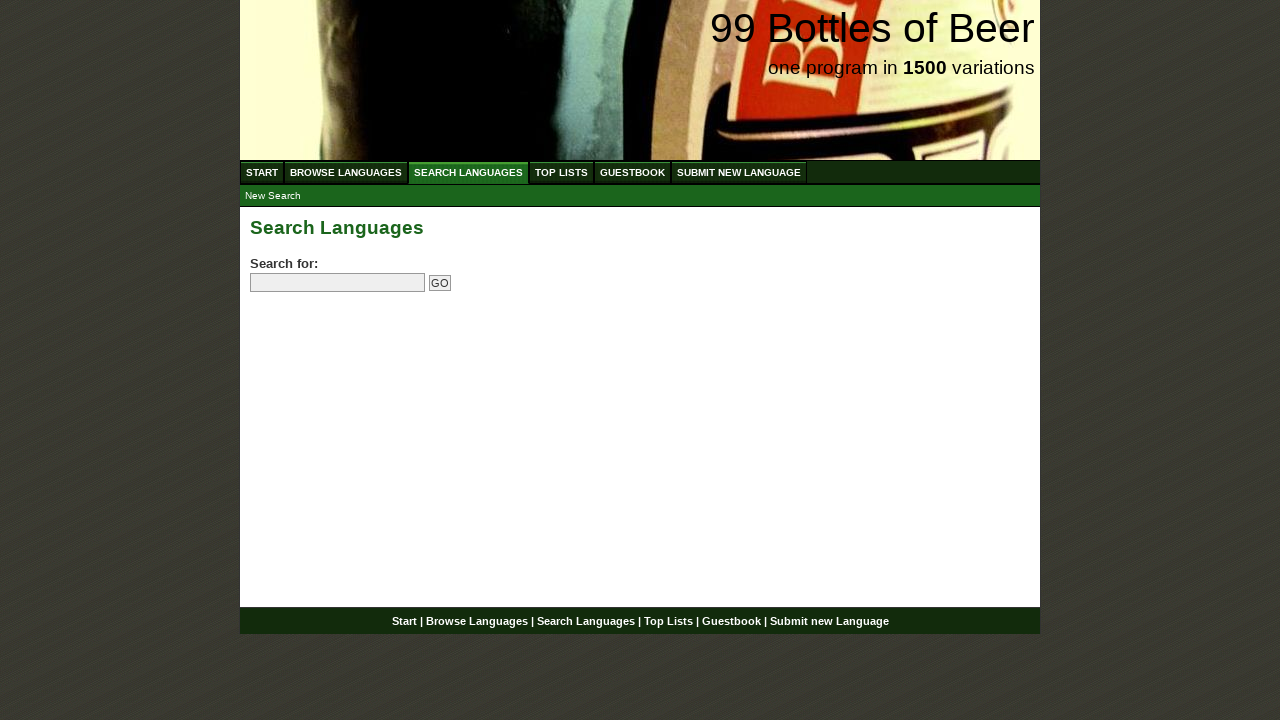

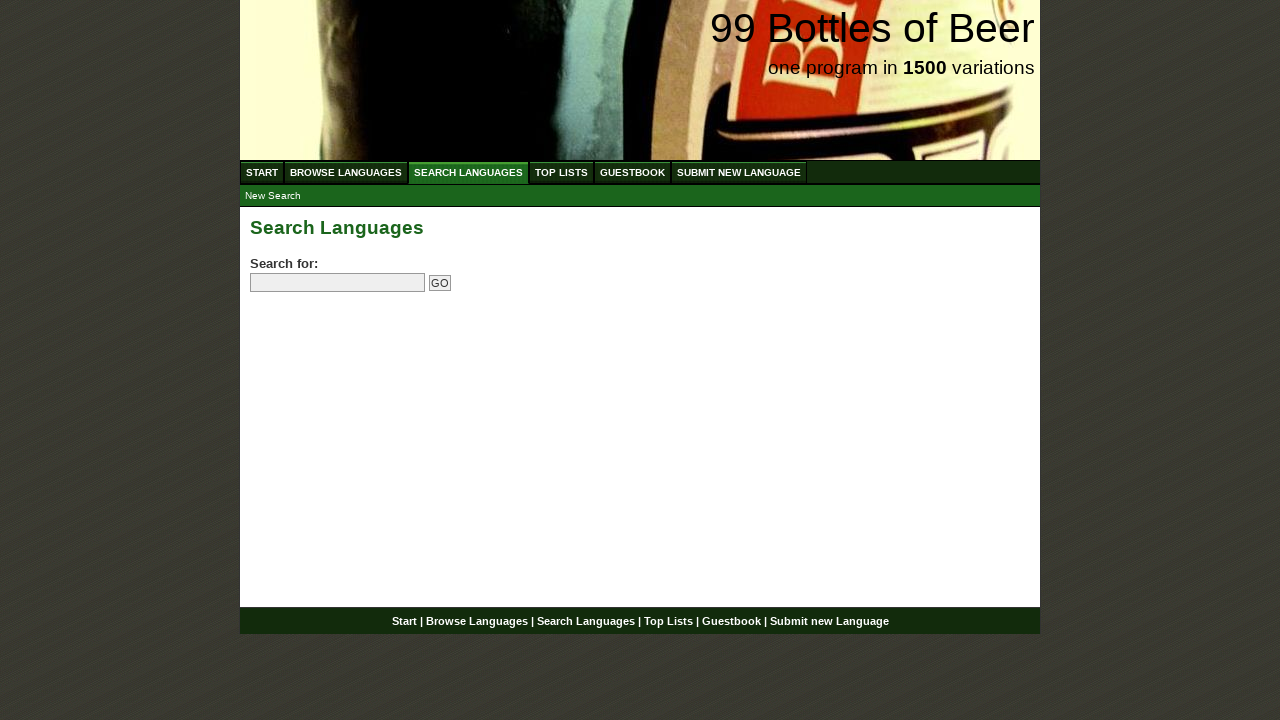